Tests browser window manipulation by resizing the window to specific dimensions (1000x500) and repositioning it to coordinates (200, 100) on the paytm.com website.

Starting URL: https://paytm.com/

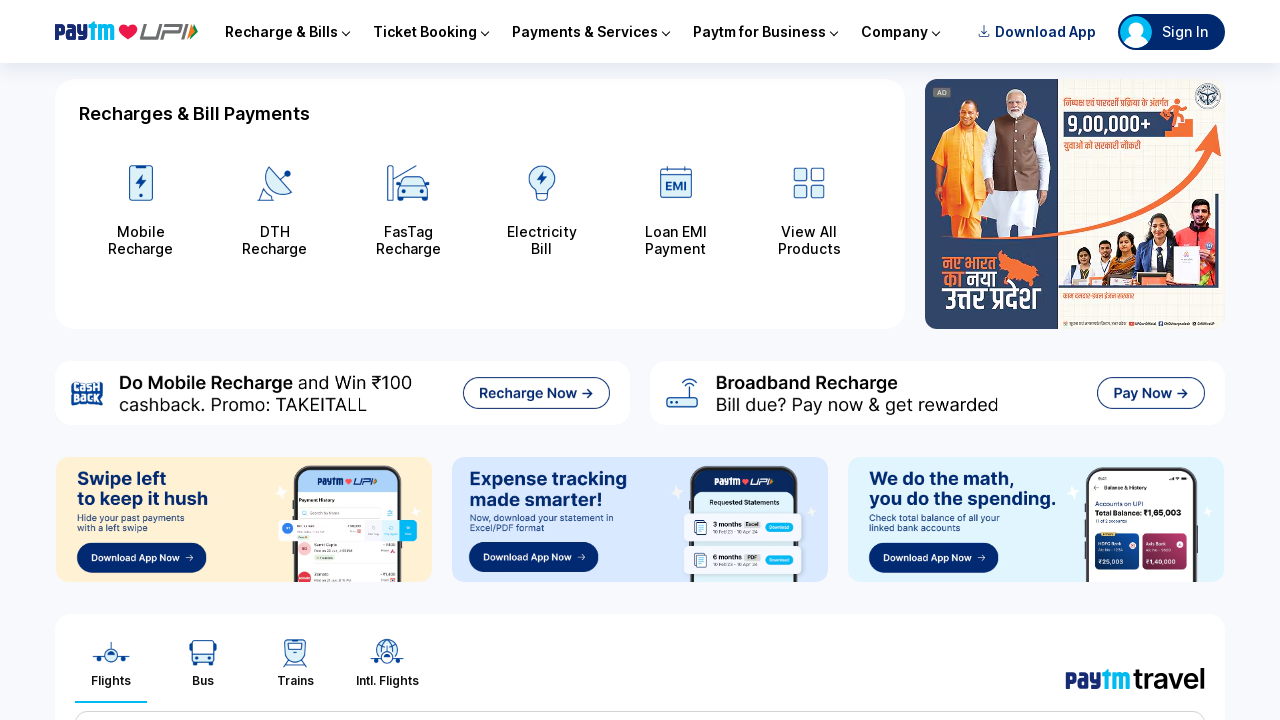

Set browser viewport size to 1000x500
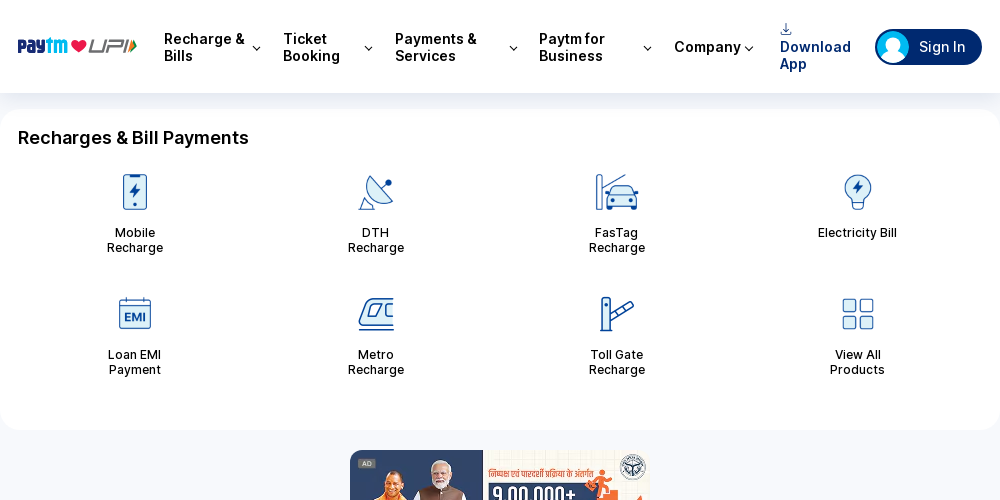

Waited 2 seconds to observe viewport change
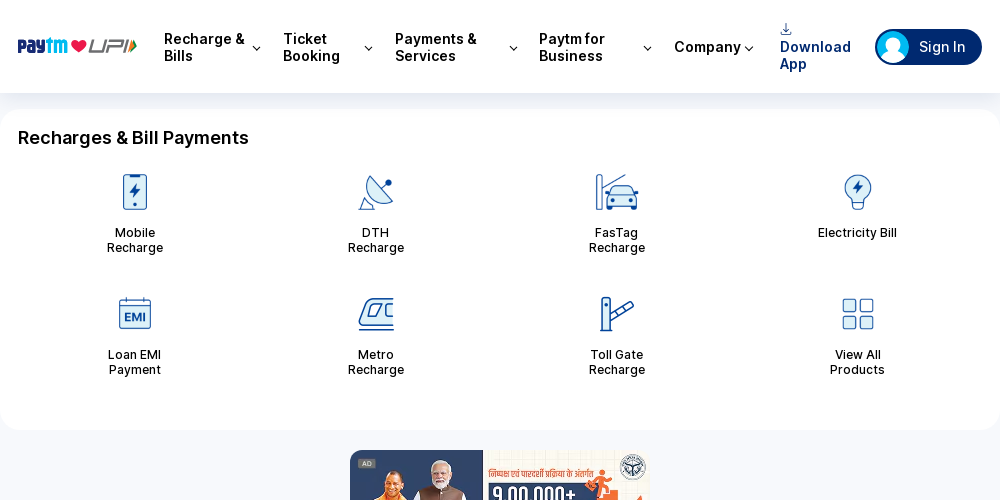

Verified page loaded properly (domcontentloaded state reached)
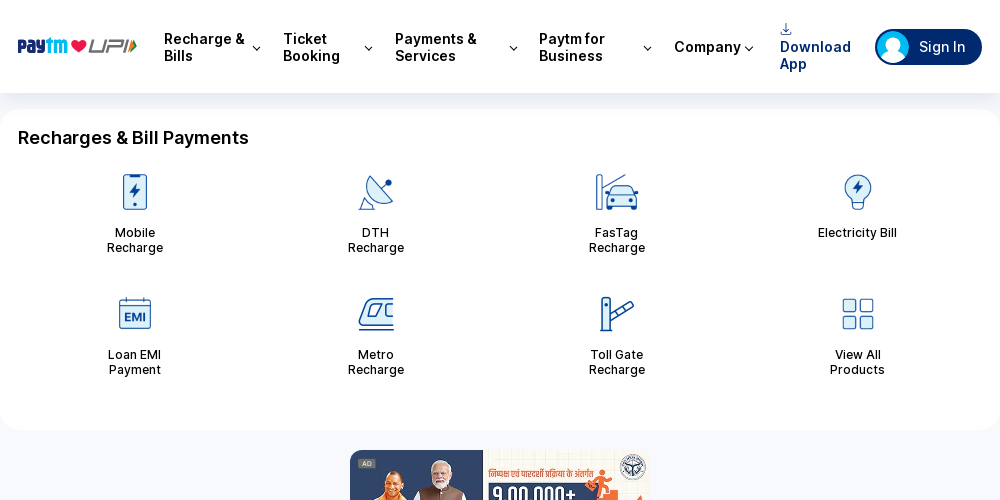

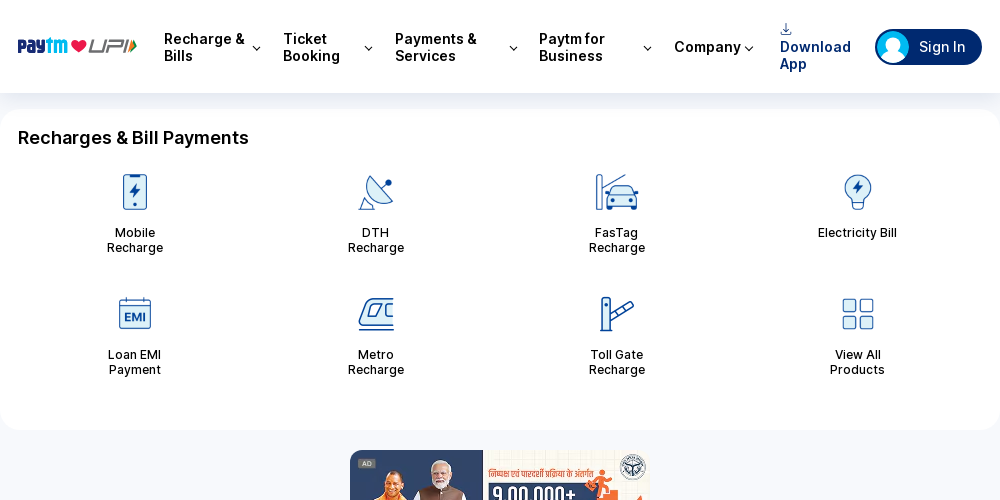